Tests contact form functionality by navigating to the contact page, filling out name, email, subject, and message fields, then submitting the form and verifying the confirmation message appears.

Starting URL: https://alchemy.hguy.co/lms/

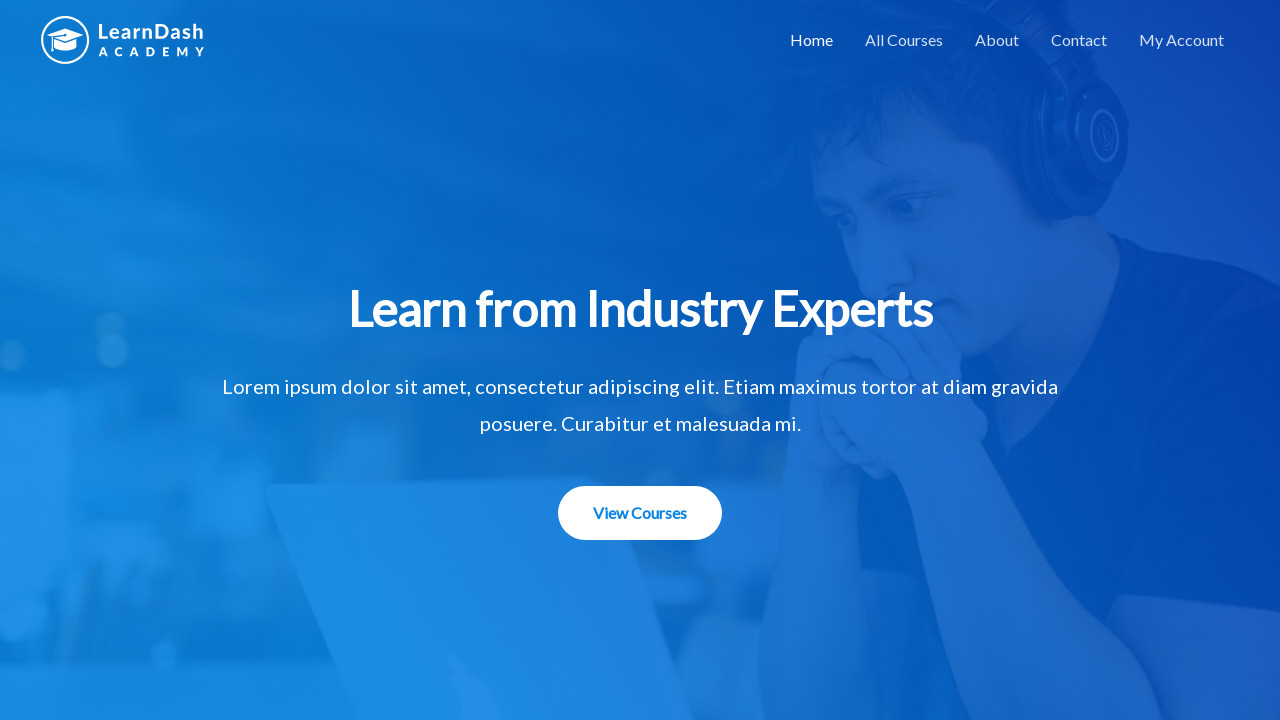

Clicked Contact link to navigate to contact page at (1079, 40) on text=Contact
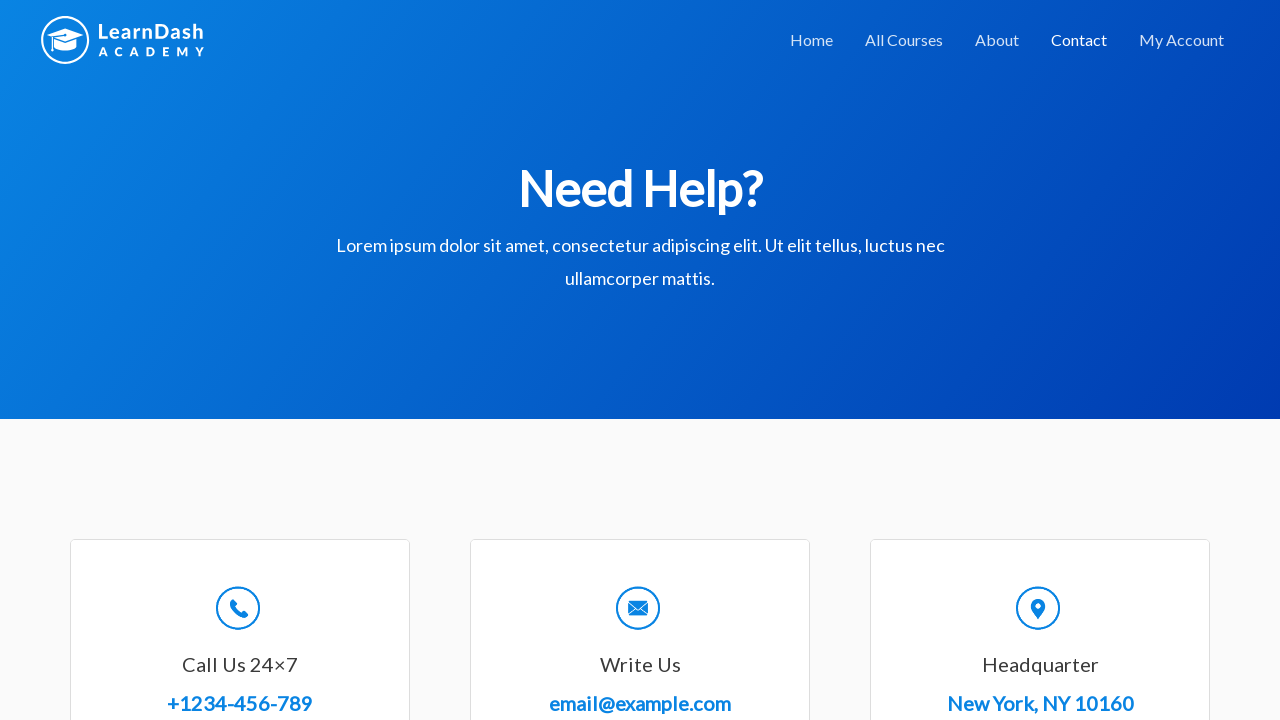

Filled in name field with 'Sarah Mitchell' on #wpforms-8-field_0
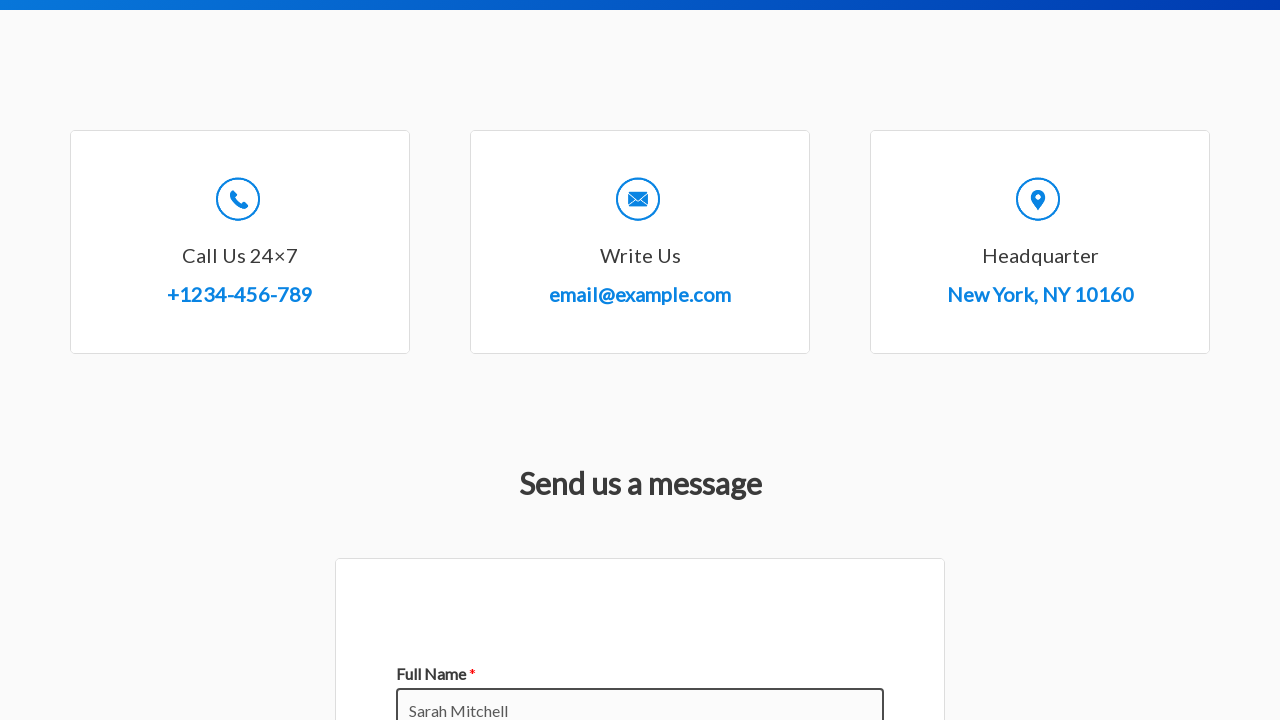

Filled in email field with 'sarah.mitchell@testmail.com' on #wpforms-8-field_1
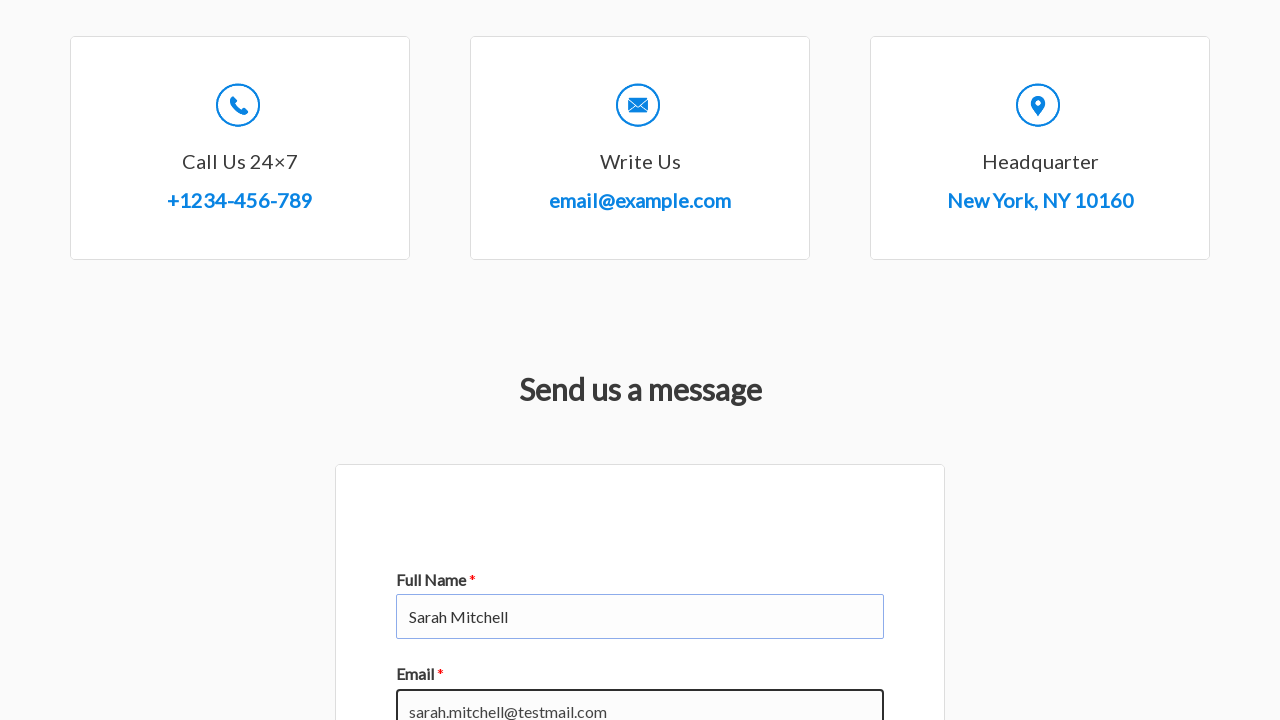

Filled in subject field with 'Website Inquiry' on #wpforms-8-field_3
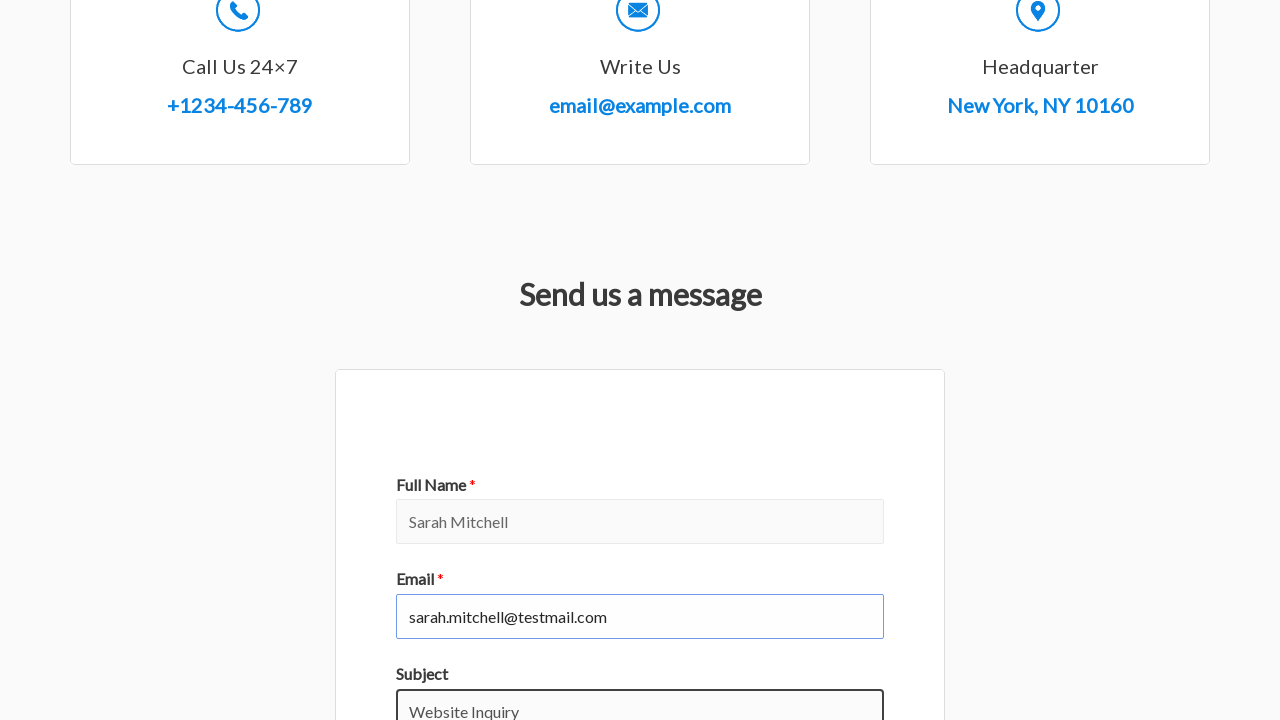

Filled in message field with 'Hello, I have a question about your courses.' on #wpforms-8-field_2
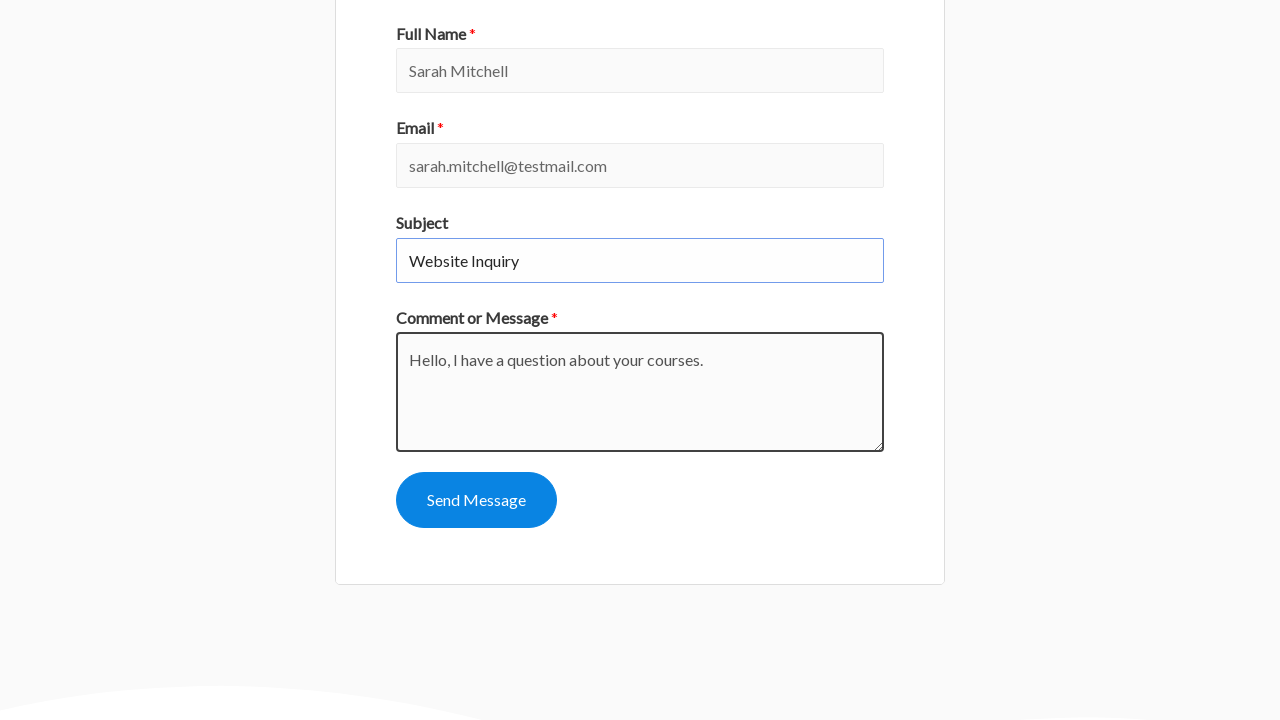

Clicked submit button to send contact form at (476, 500) on #wpforms-submit-8
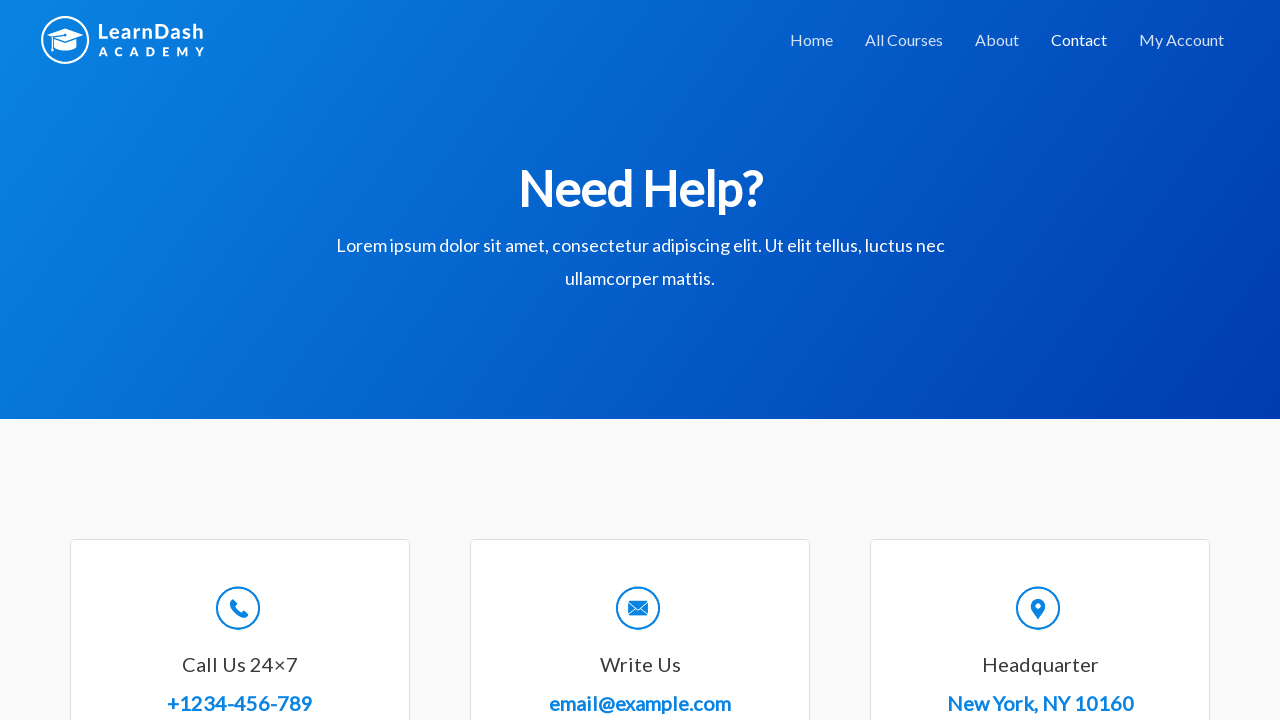

Contact form confirmation message appeared
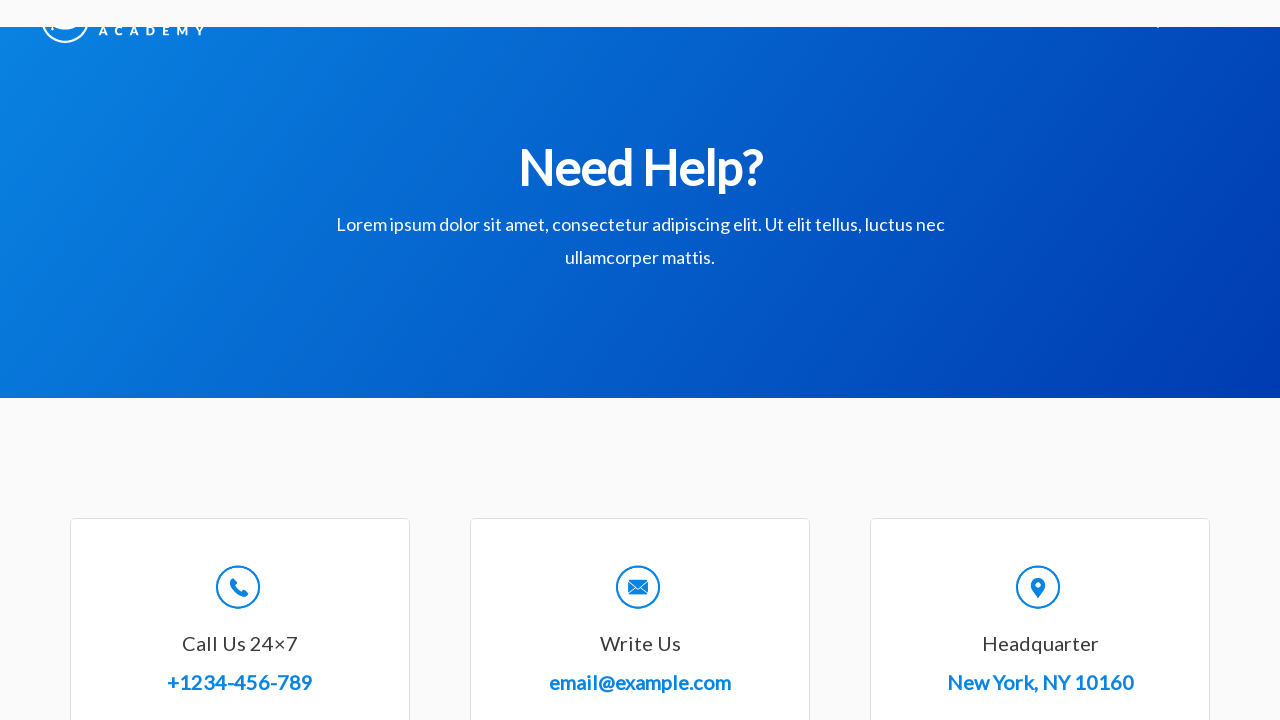

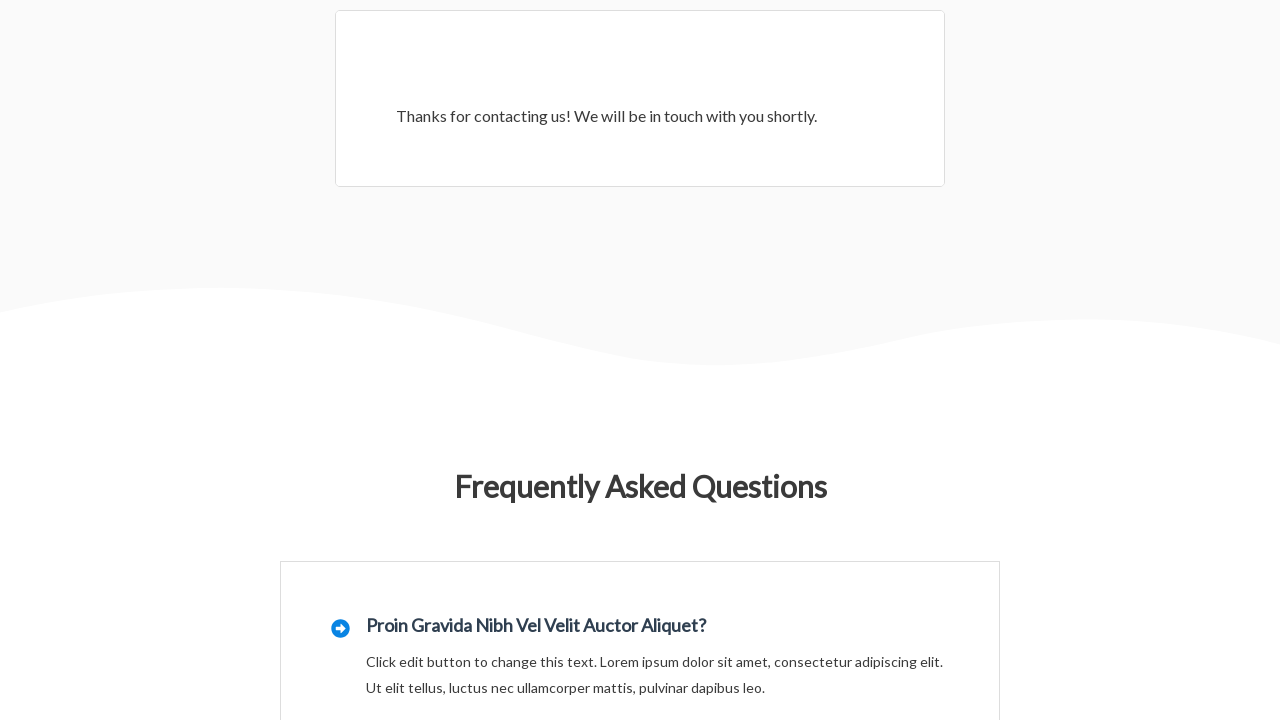